Tests static dropdown selection by selecting an option by visible text

Starting URL: https://codenboxautomationlab.com/practice/

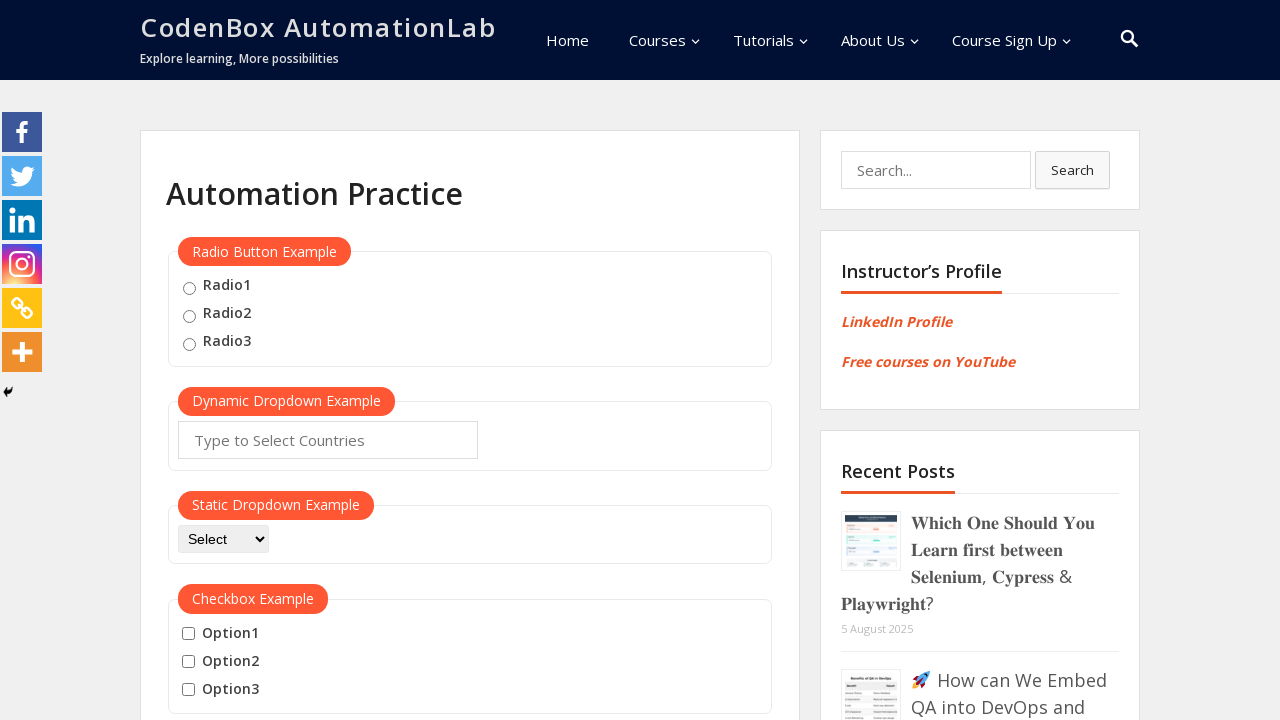

Selected 'Appium' option from static dropdown on #dropdown-class-example
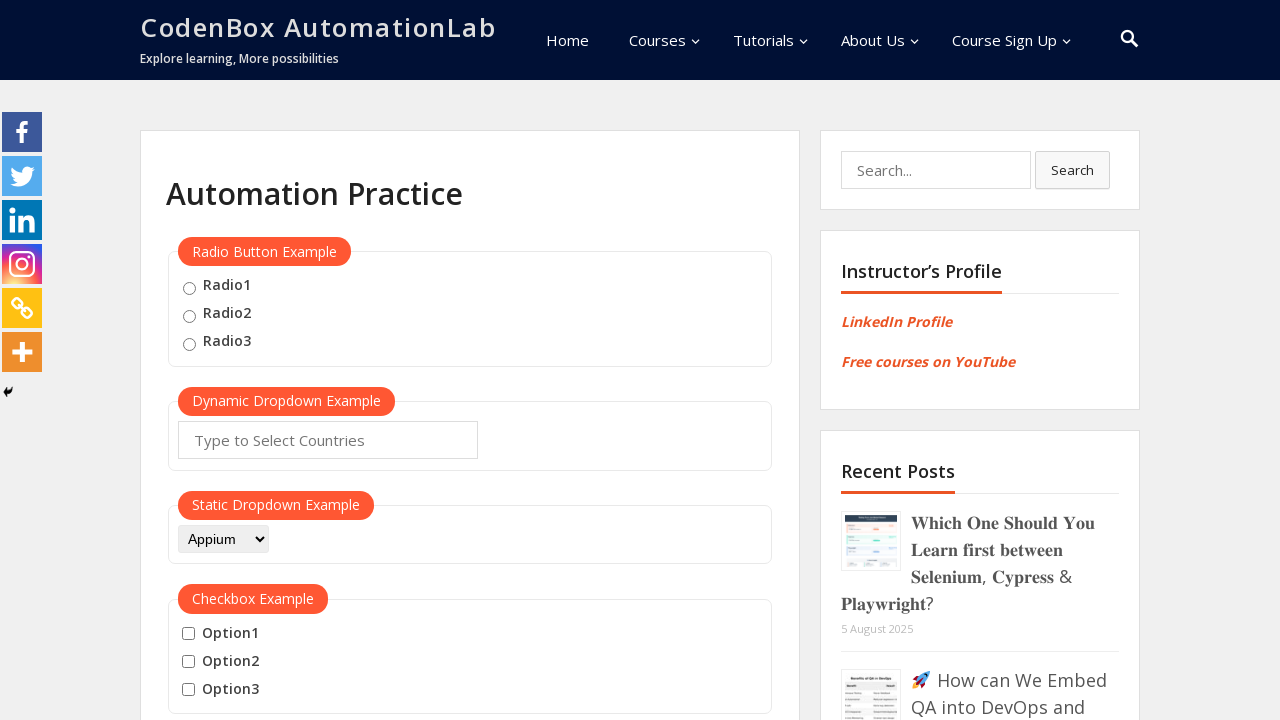

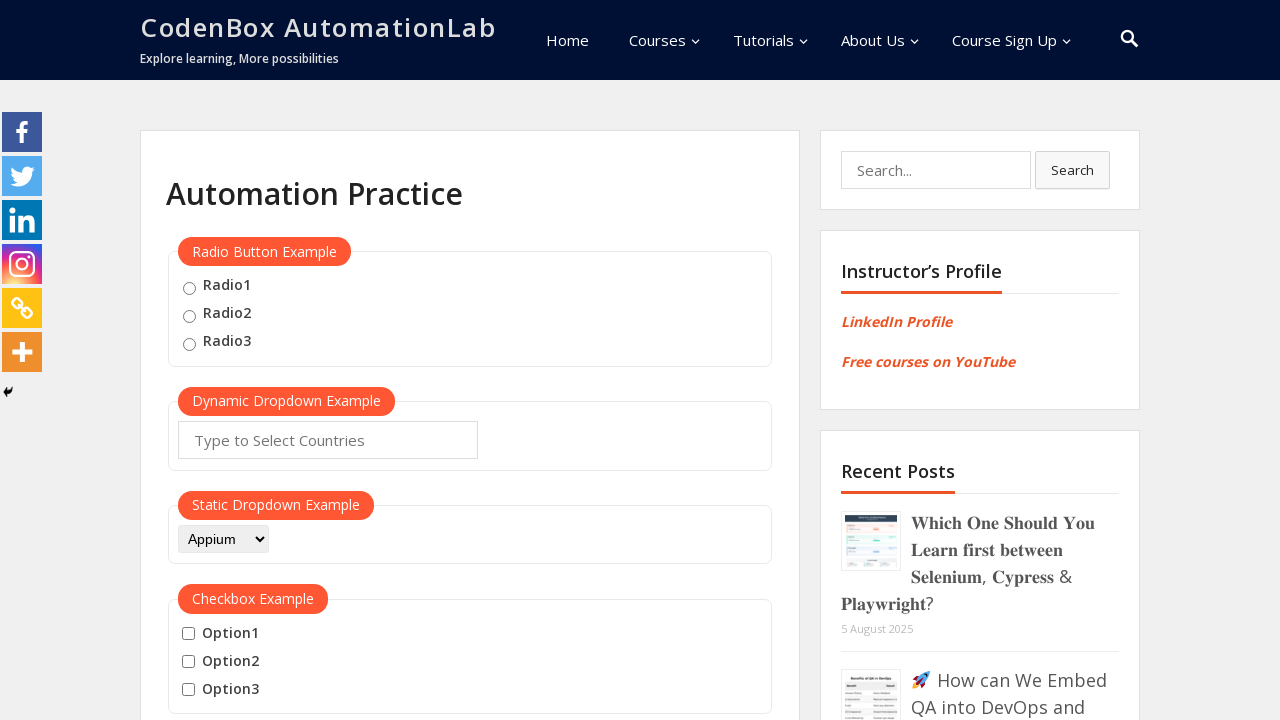